Navigates to qa.com homepage and verifies the page title matches the expected training website title

Starting URL: https://www.qa.com/

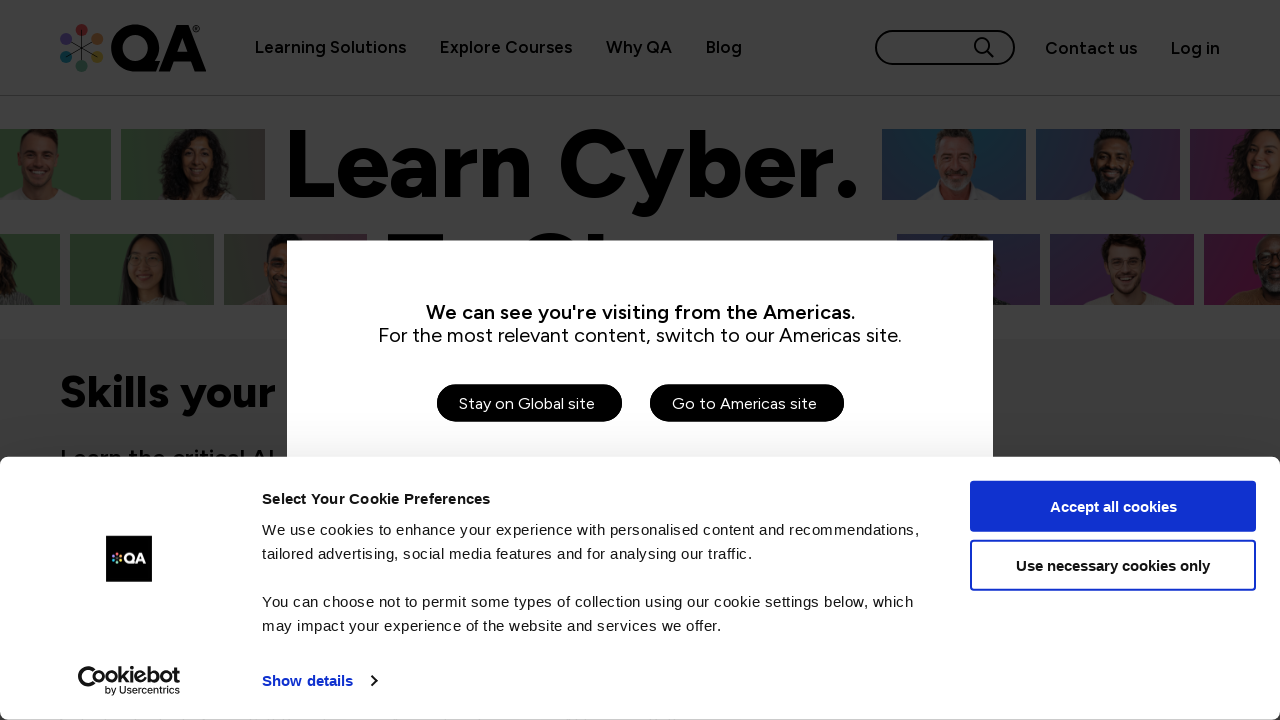

Navigated to https://www.qa.com/ homepage
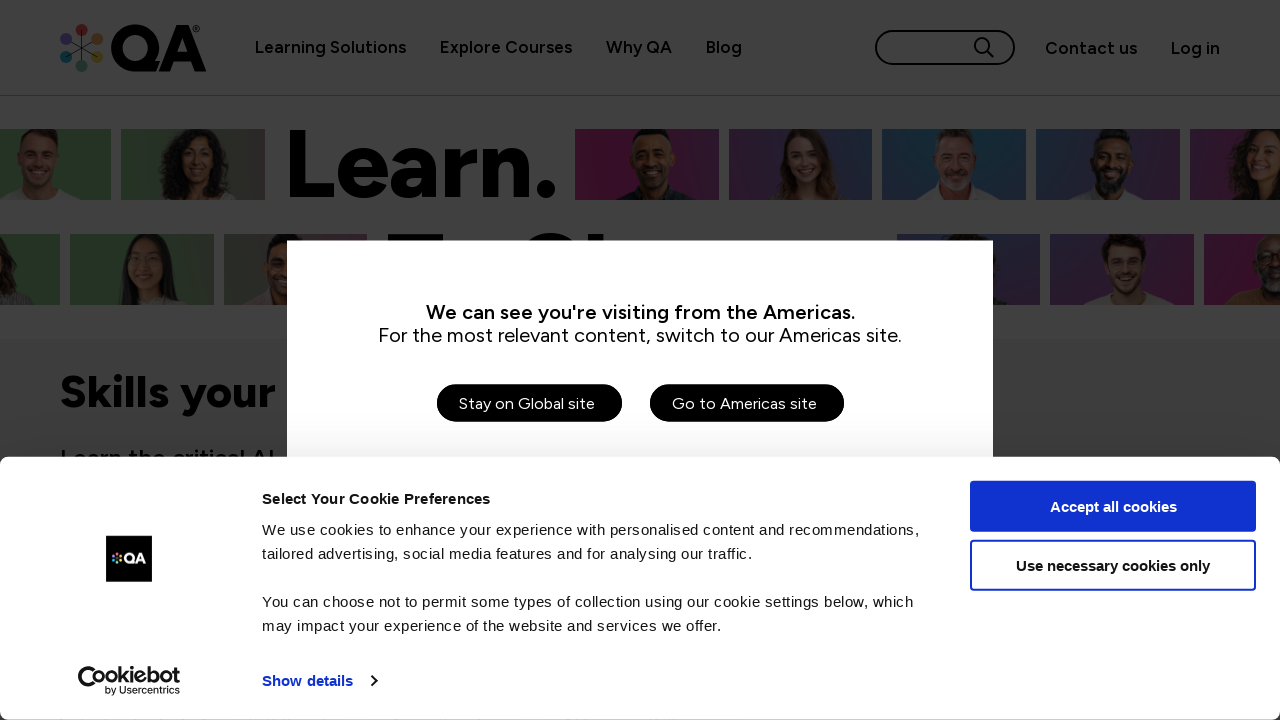

Waited for page to load (domcontentloaded state)
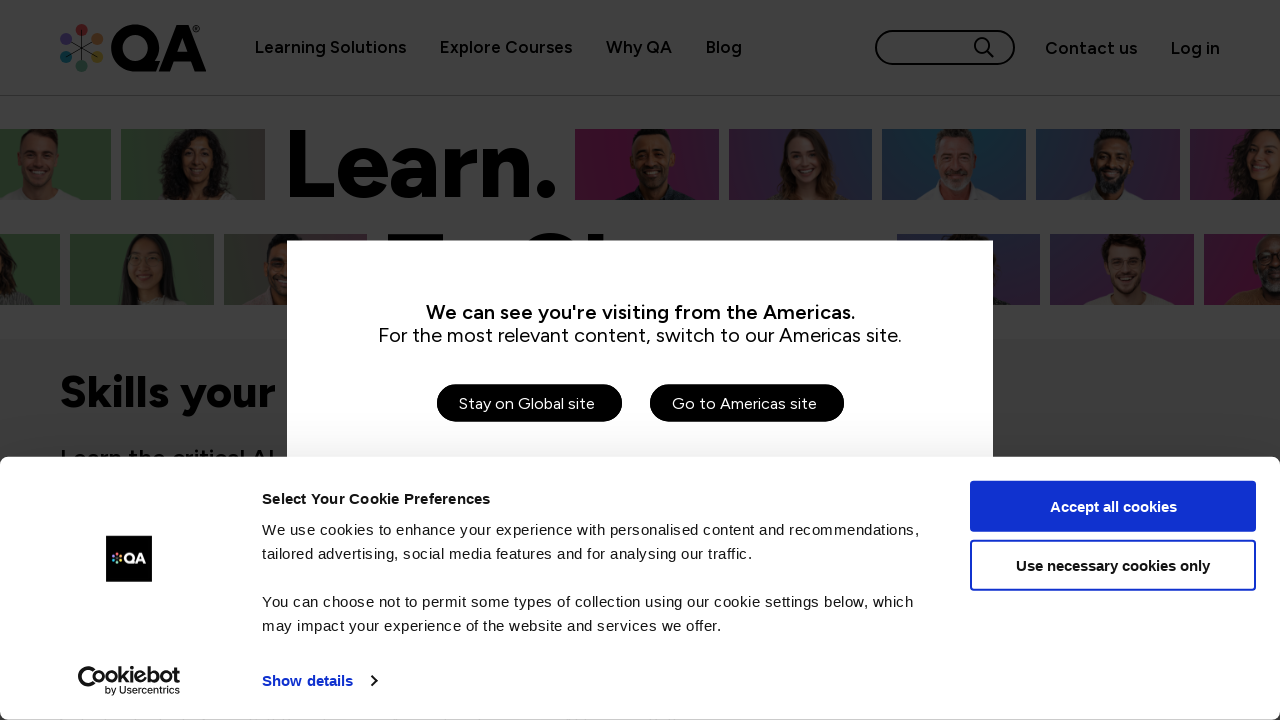

Retrieved page title: 'QA | Tech Training, Courses & Apprenticeships |'
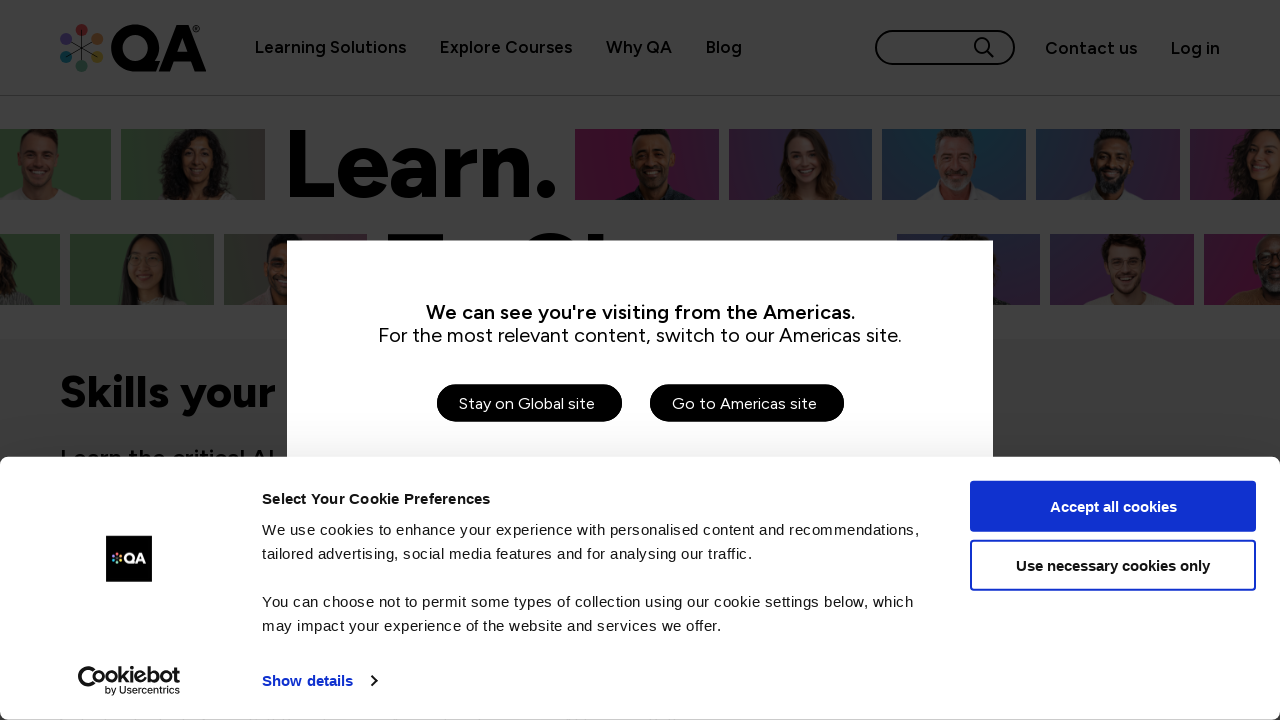

Verified page title contains 'QA' - assertion passed
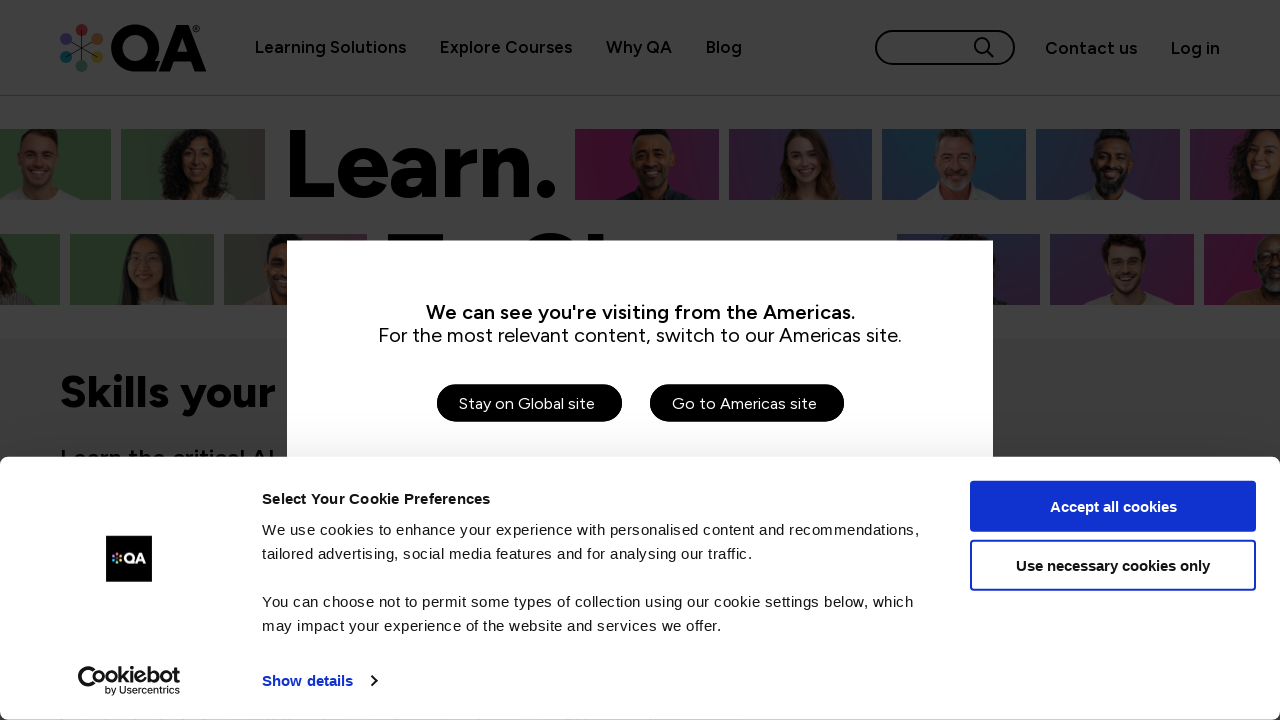

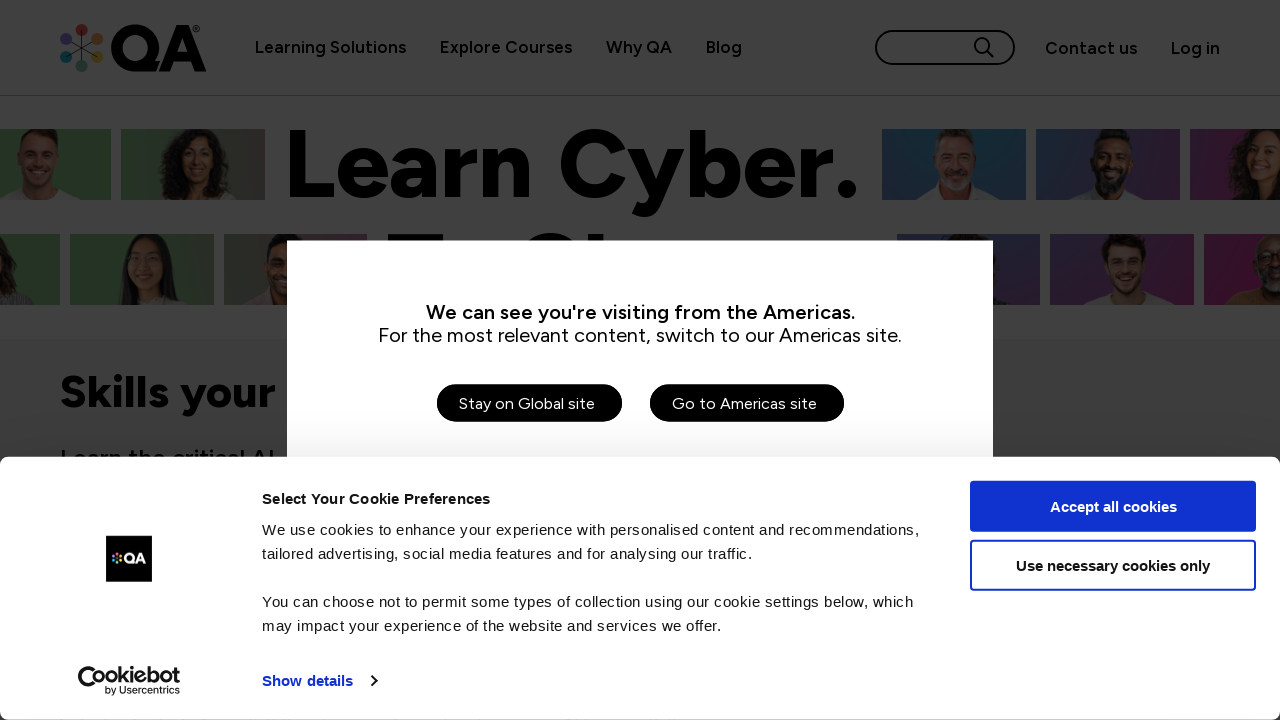